Tests double-click functionality by navigating to the Elements section, clicking on Buttons, and performing a double-click action to verify the expected message appears.

Starting URL: https://demoqa.com/

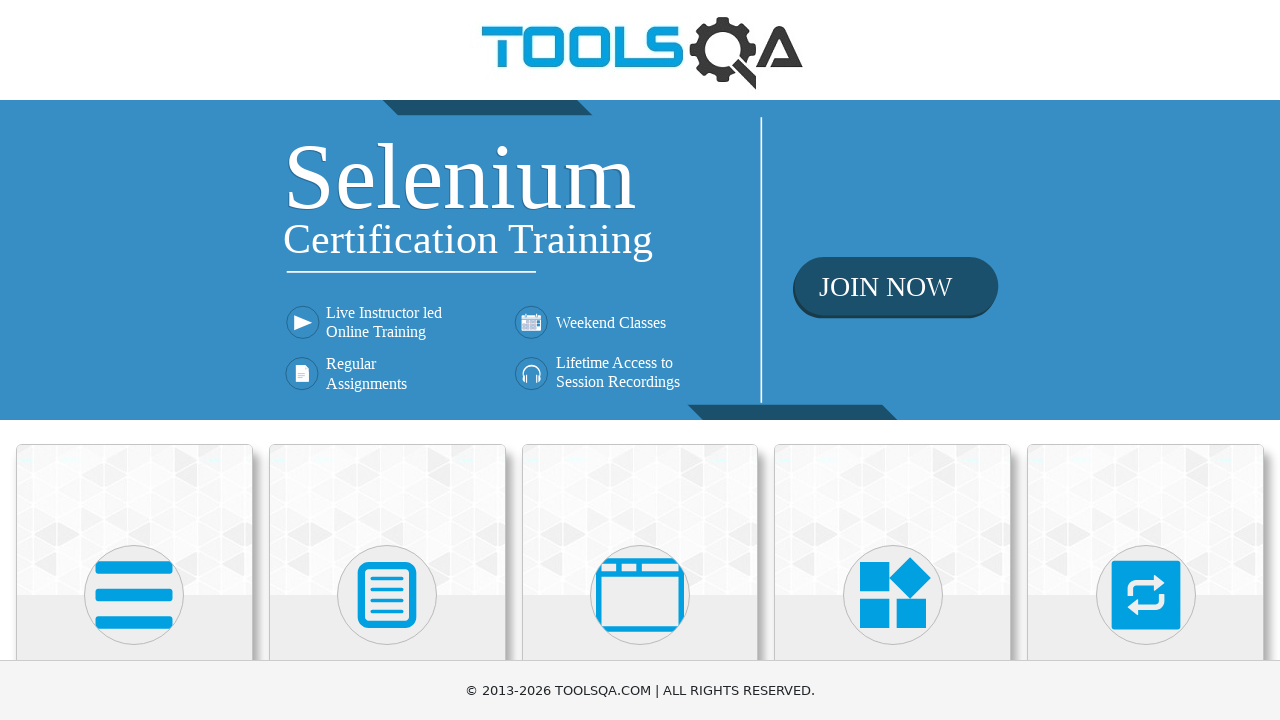

Clicked on Elements card at (134, 360) on xpath=//h5[text()='Elements']
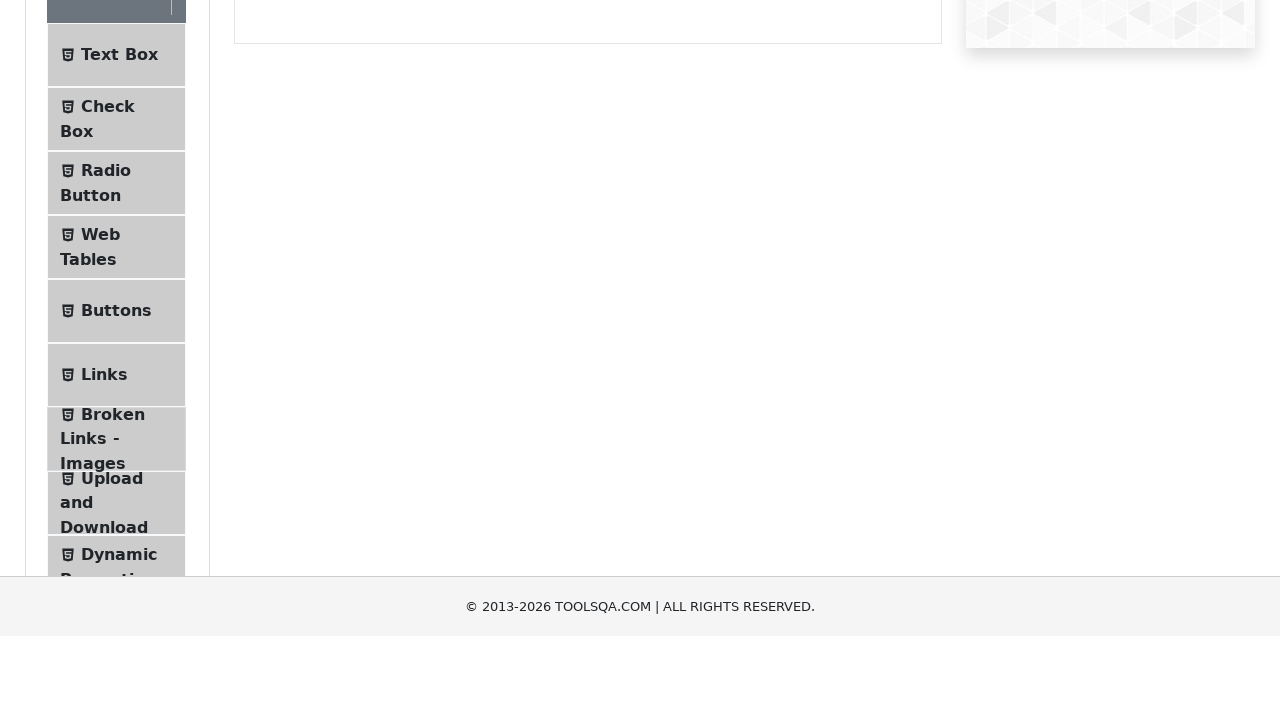

Clicked on Buttons menu item at (116, 517) on xpath=//span[@class='text' and text()='Buttons']
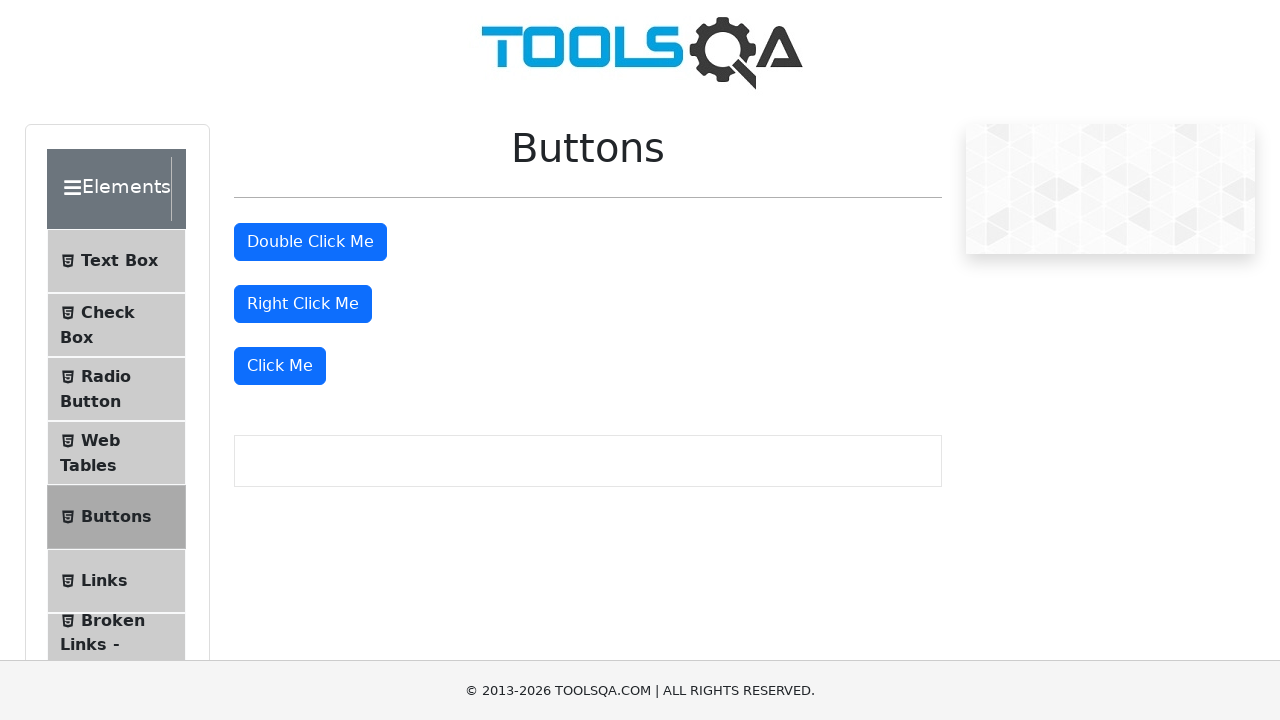

Performed double-click on double click button at (310, 242) on #doubleClickBtn
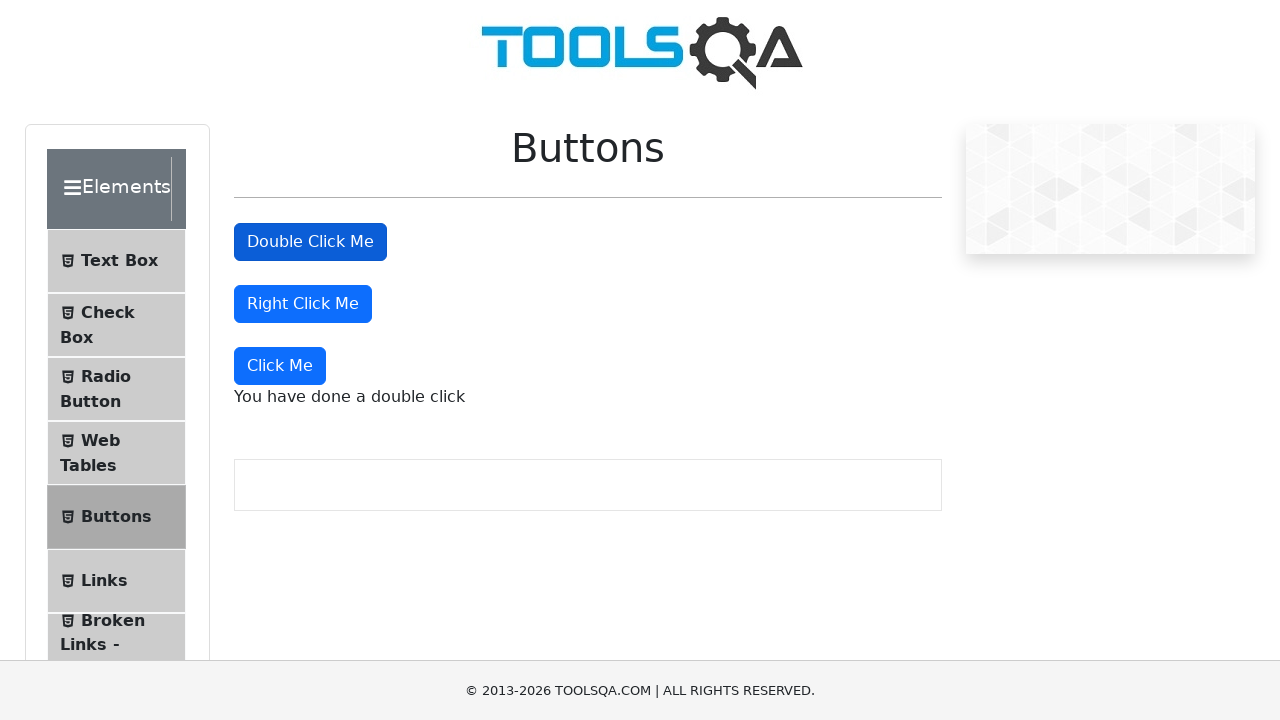

Double-click message appeared and was verified
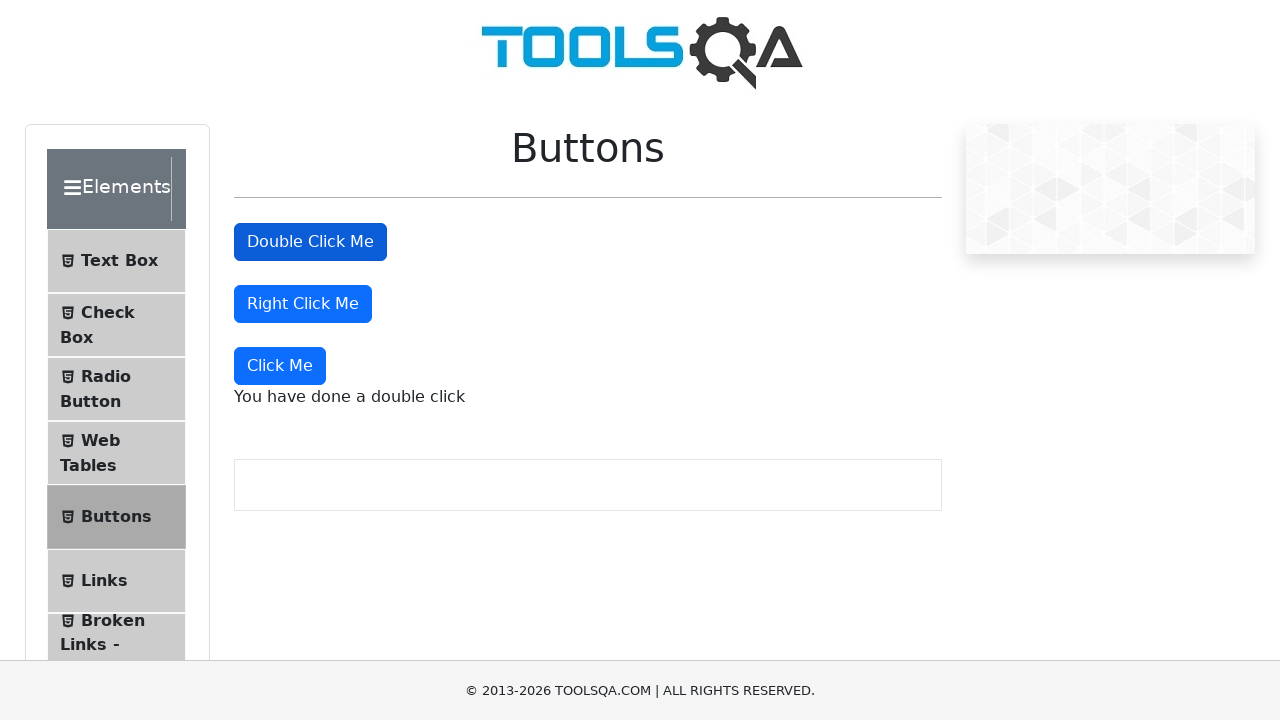

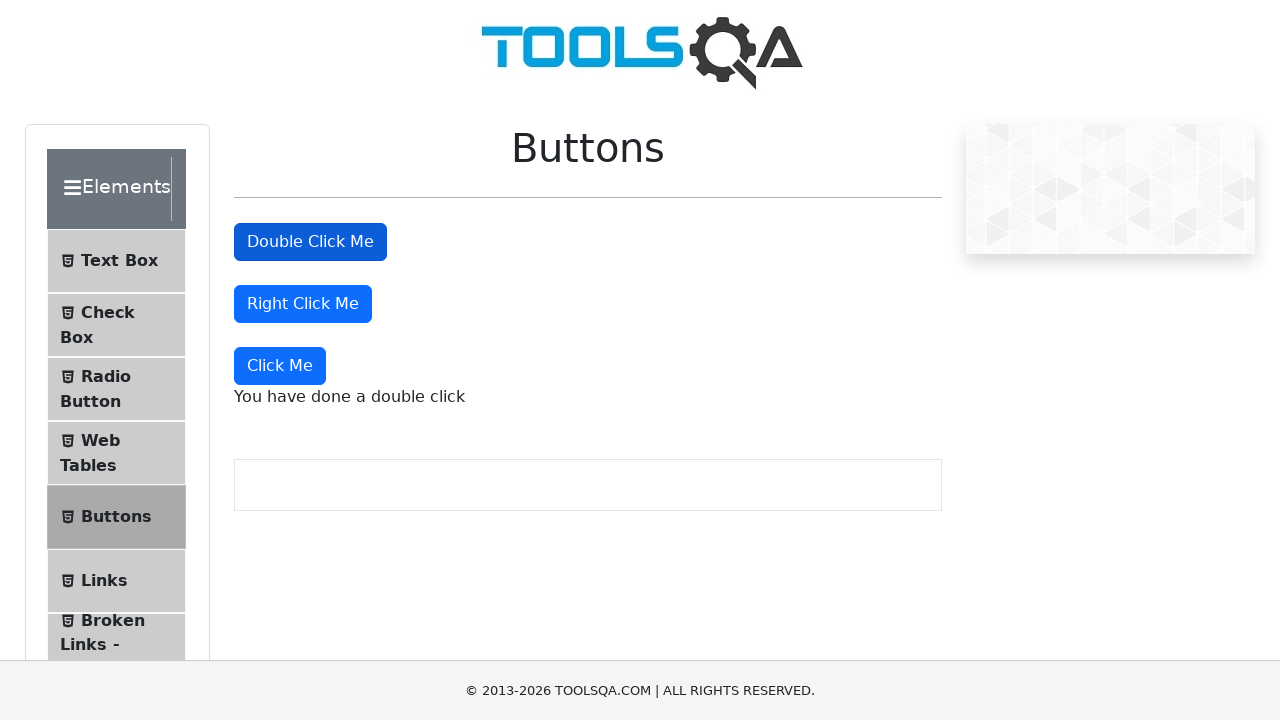